Tests basic browser navigation functionality including navigating between pages, using back/forward buttons, and refreshing the page on Rahul Shetty Academy website

Starting URL: https://rahulshettyacademy.com/

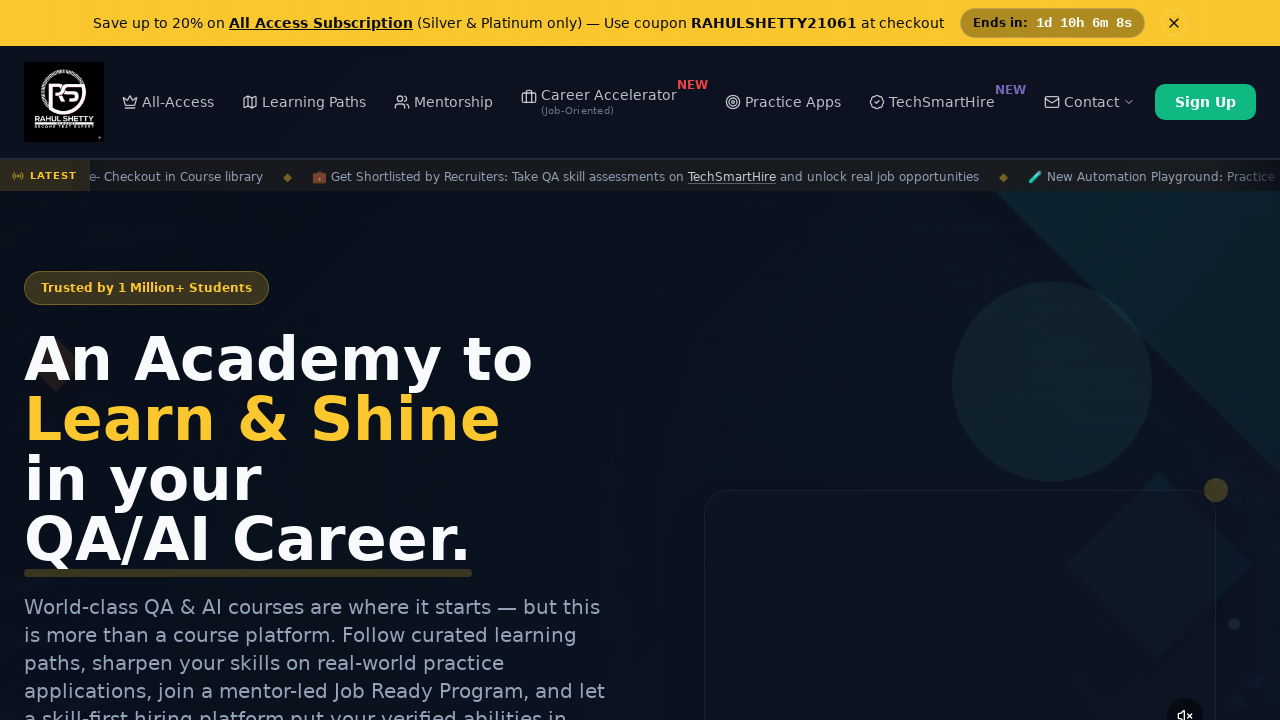

Navigated to login practice page at https://rahulshettyacademy.com/loginpagePractise/
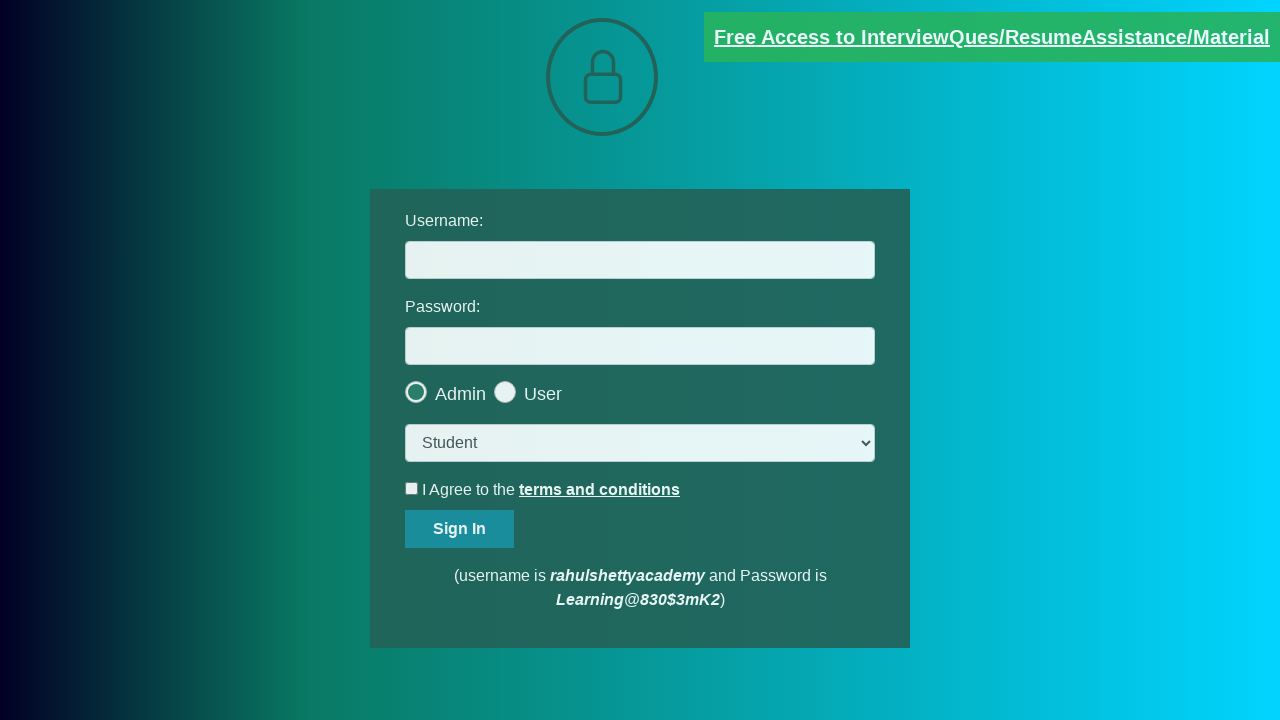

Navigated back to previous page using back button
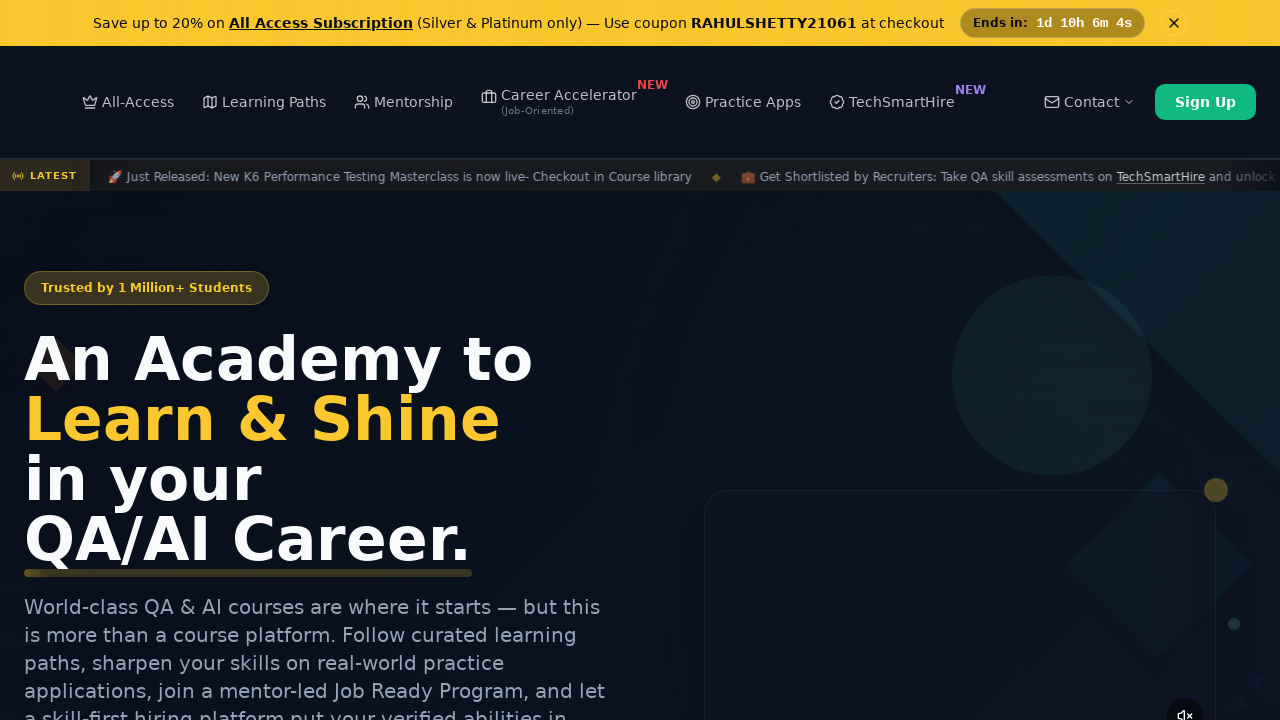

Navigated forward to login practice page using forward button
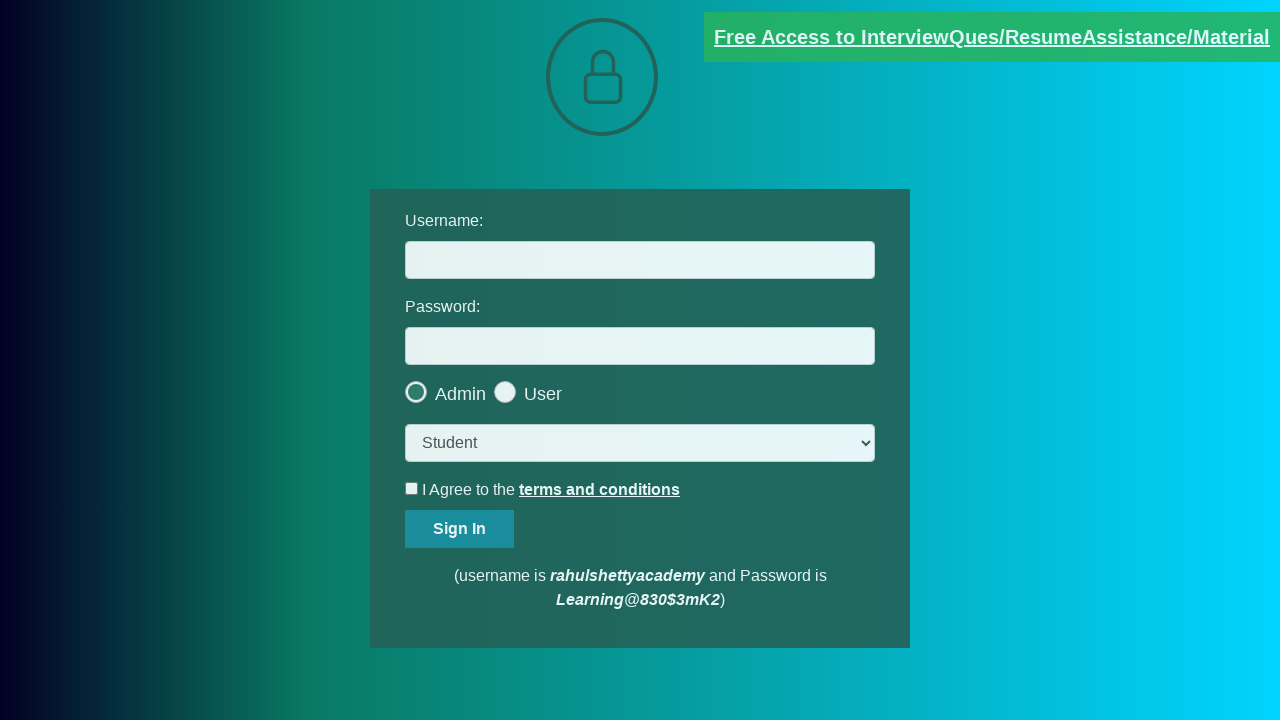

Refreshed the current page
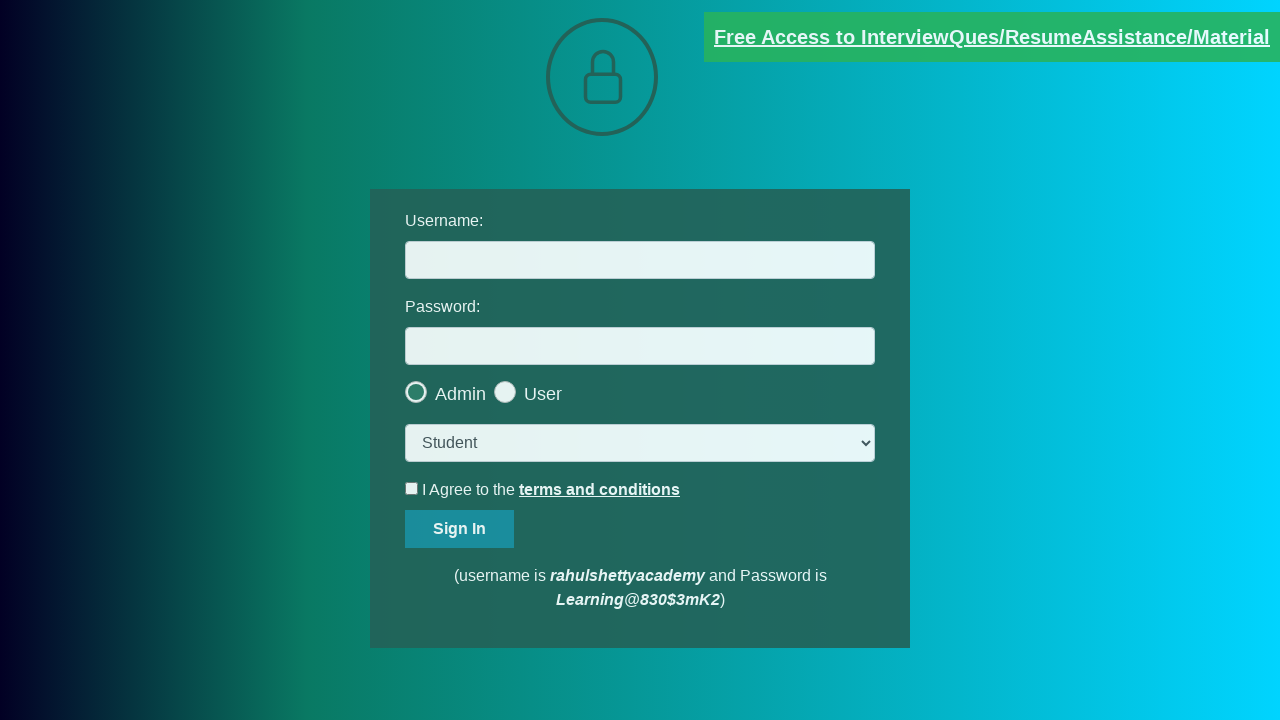

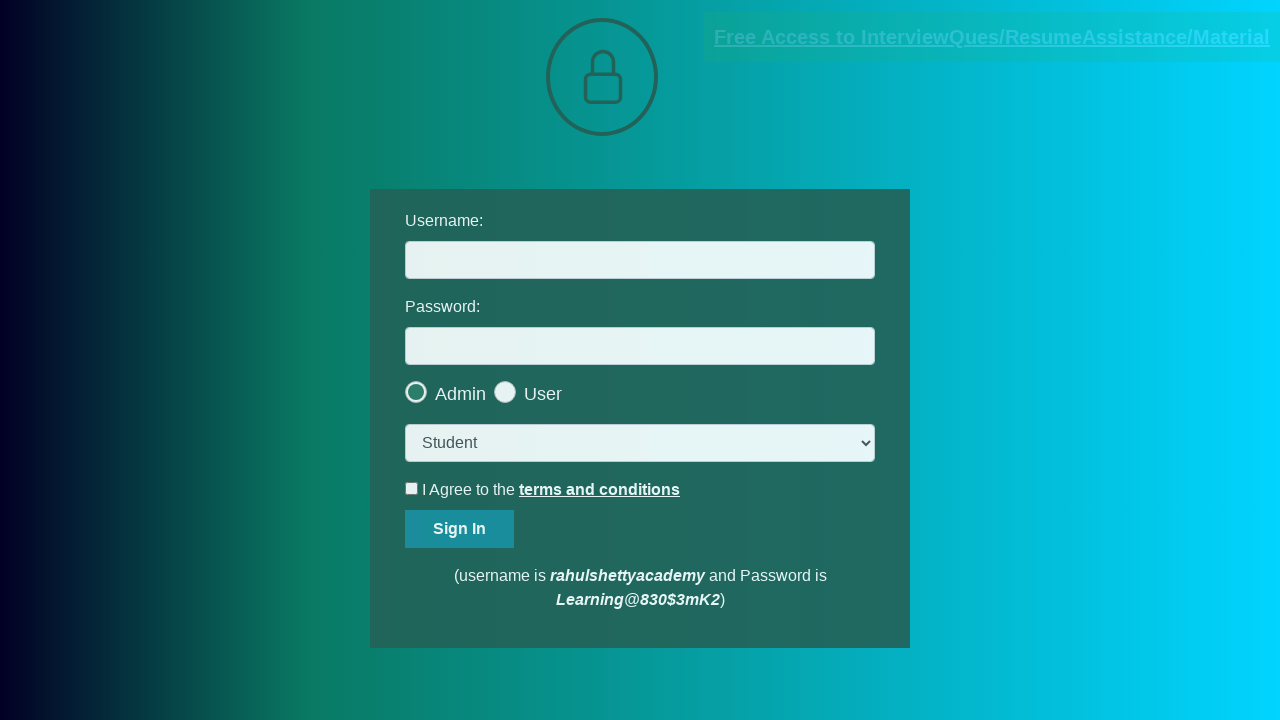